Tests mouse hover functionality by hovering over a user image element to trigger hover effects

Starting URL: https://the-internet.herokuapp.com/hovers

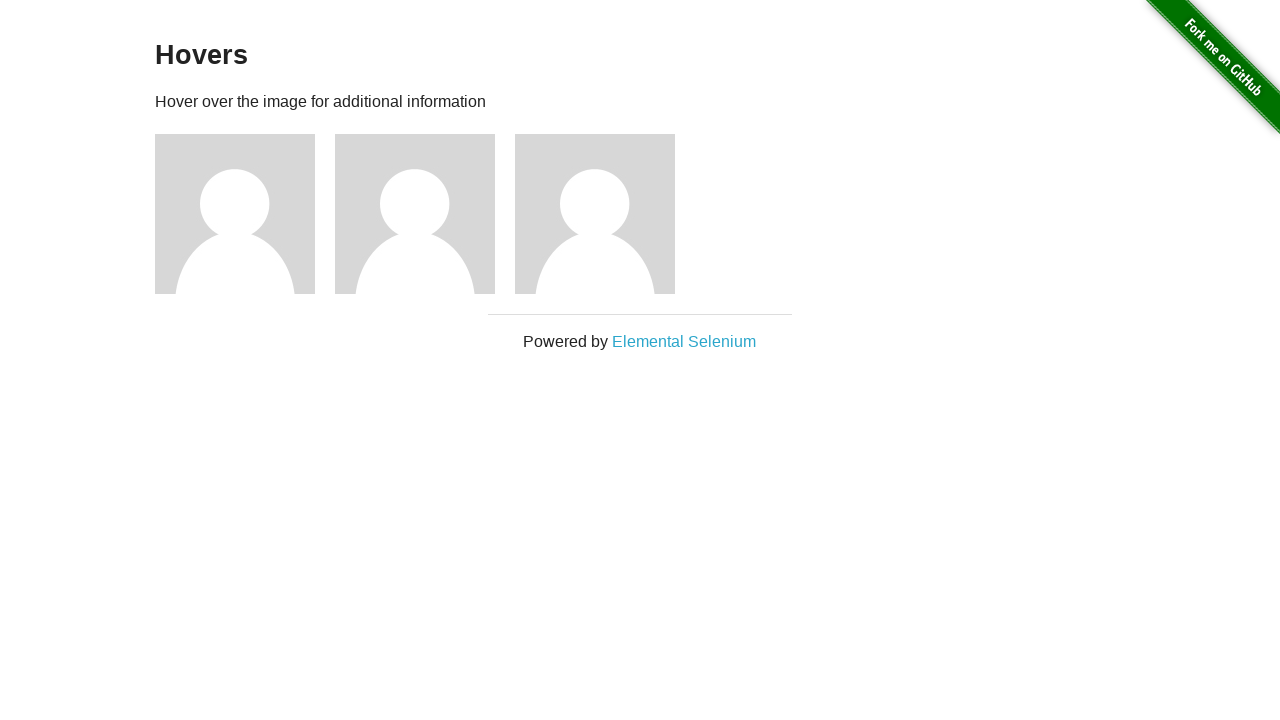

Located the first user image element
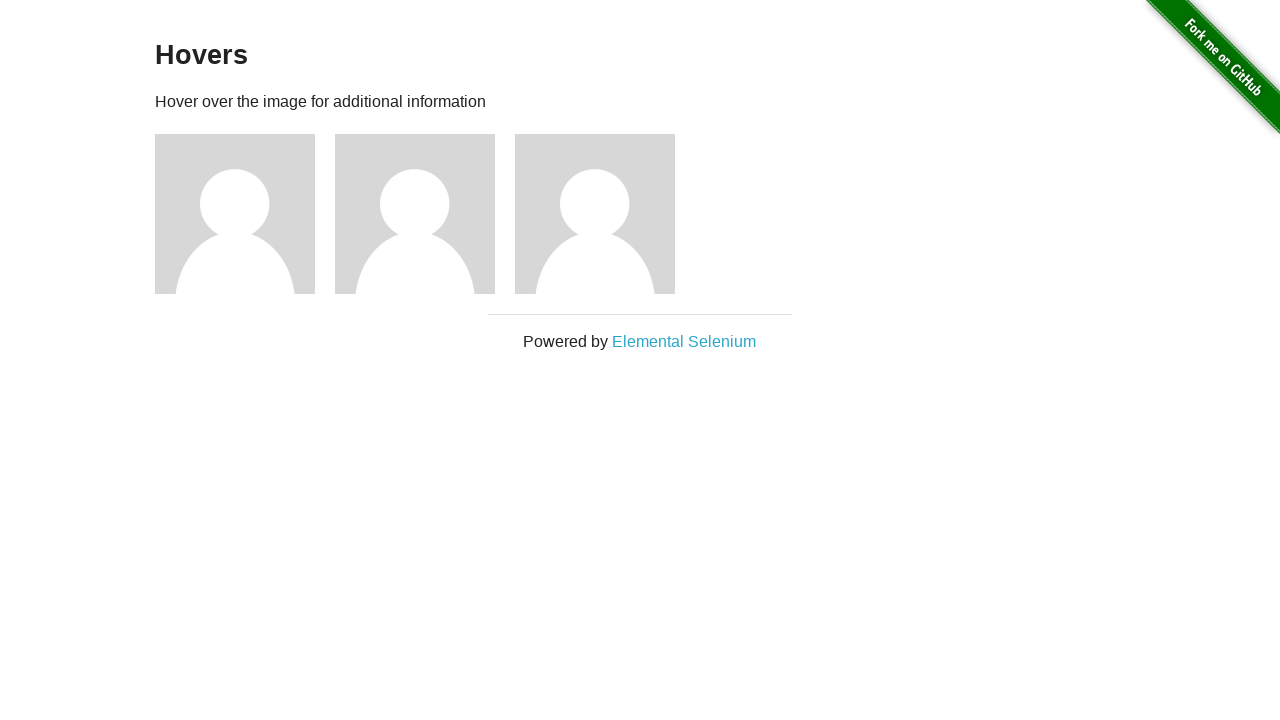

Hovered over the first user image to trigger hover effects at (235, 214) on xpath=//*[@id="content"]/div/div[1]/img
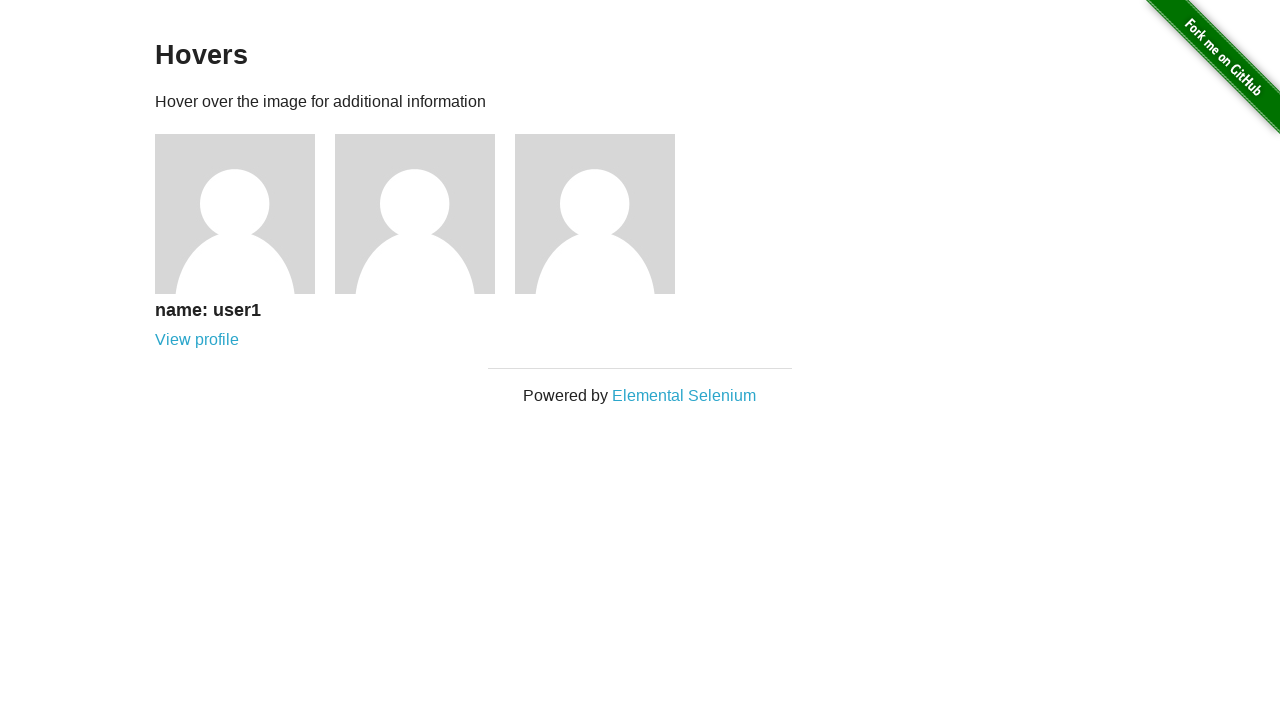

Waited 3 seconds to observe the hover effect
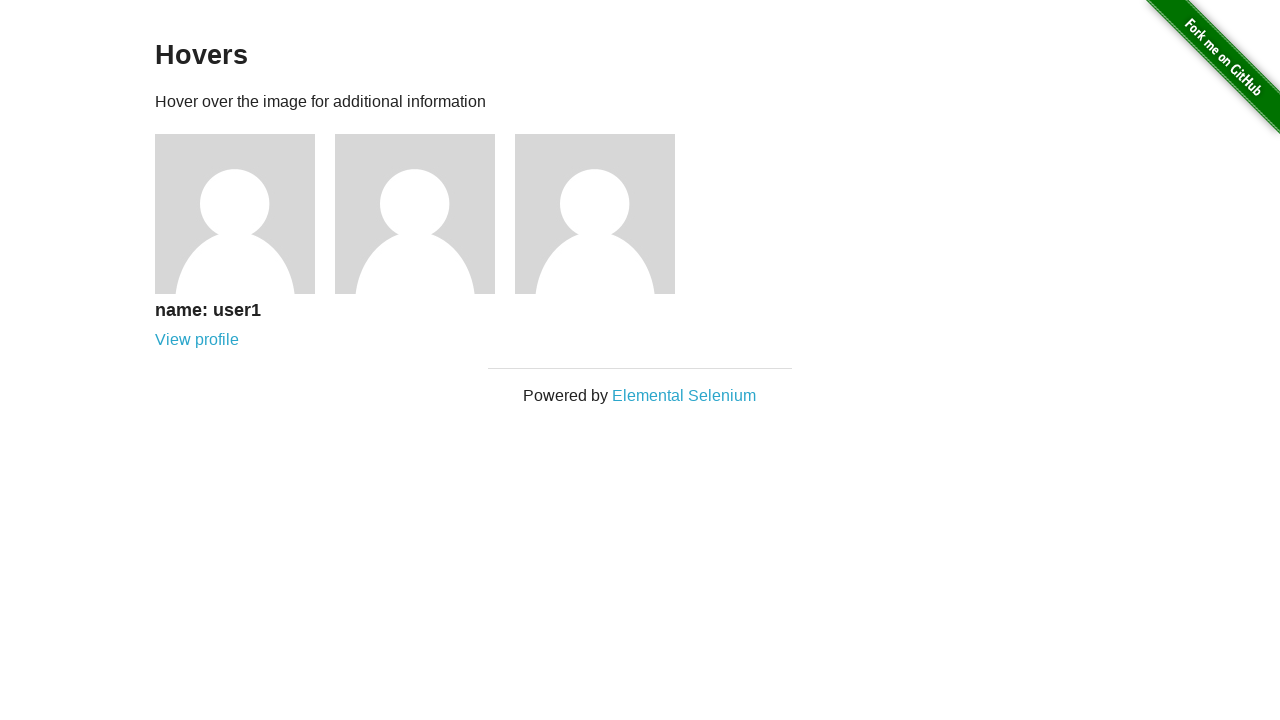

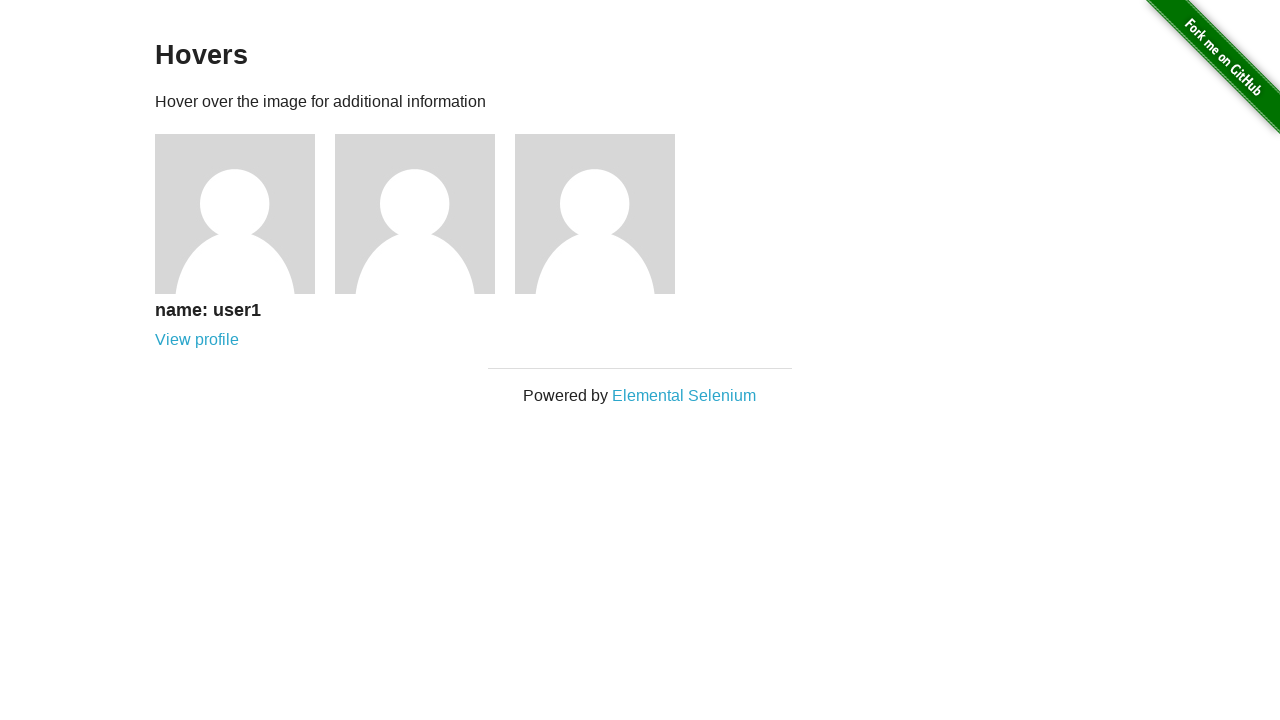